Tests basic text field entry on W3Schools HTML forms page by filling in first name and last name fields, then submitting the form

Starting URL: https://www.w3schools.com/html/html_forms.asp

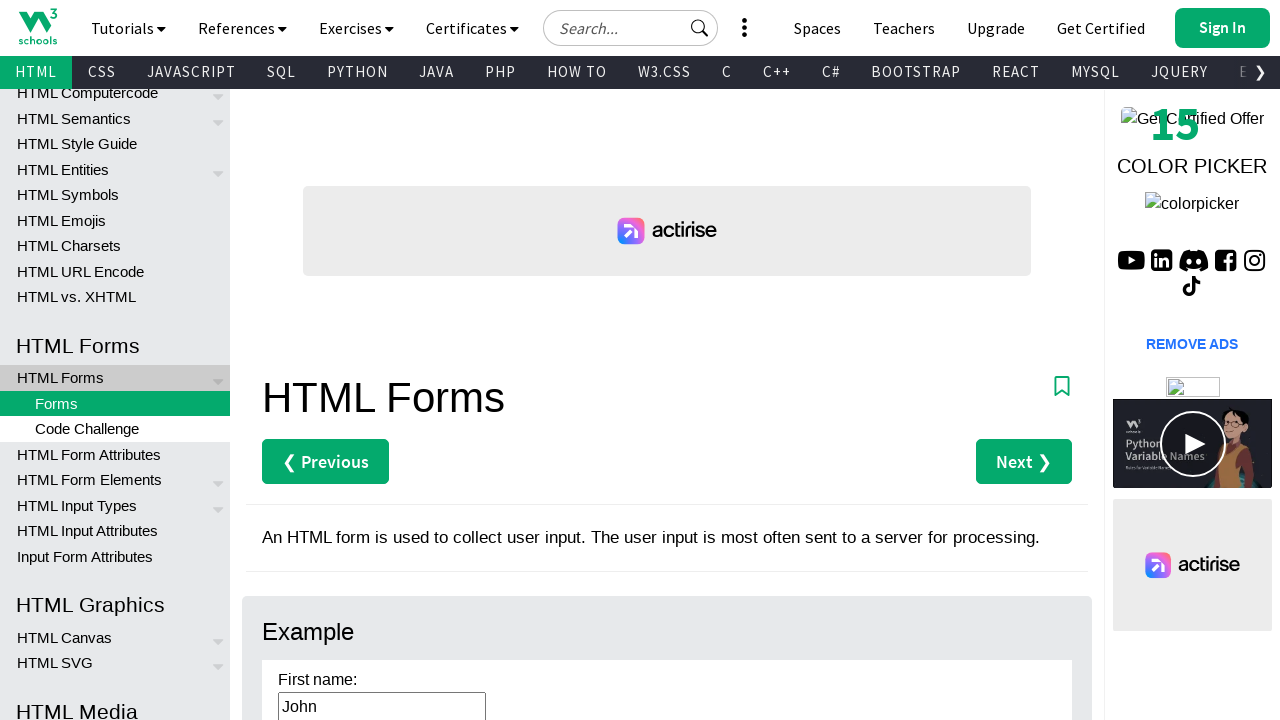

Cleared first name field on #fname
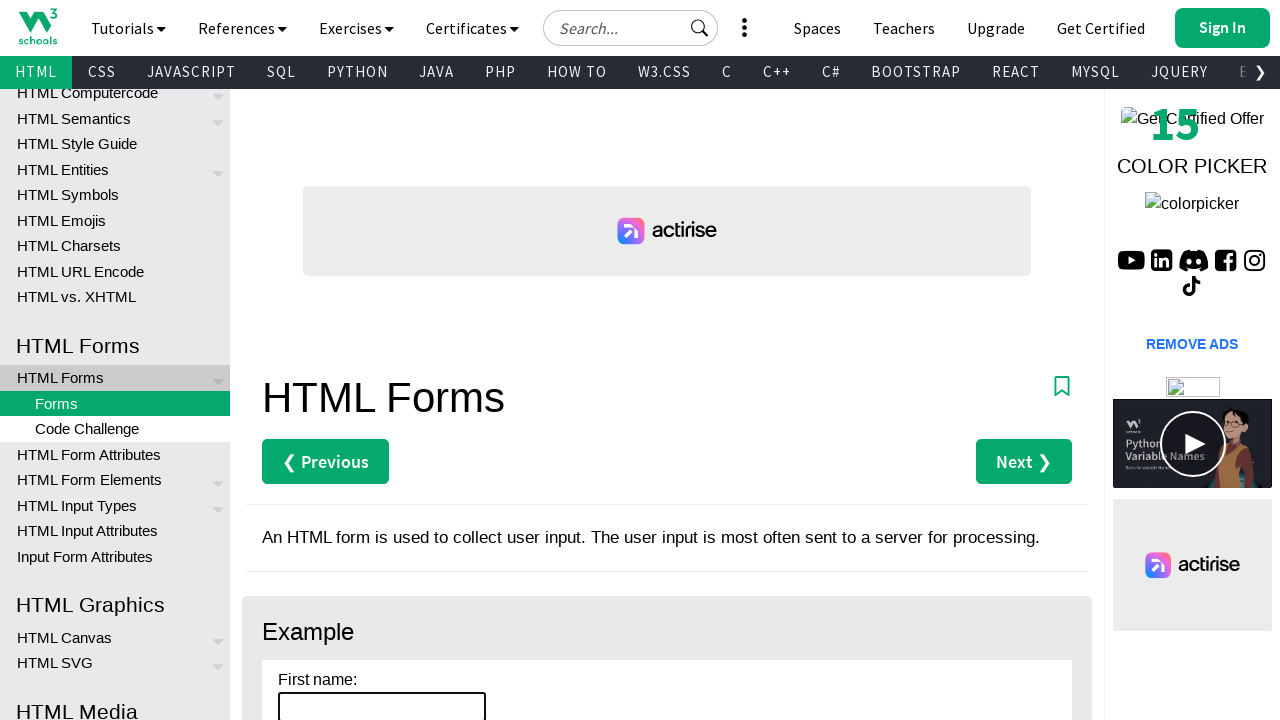

Filled first name field with 'chaitu' on #fname
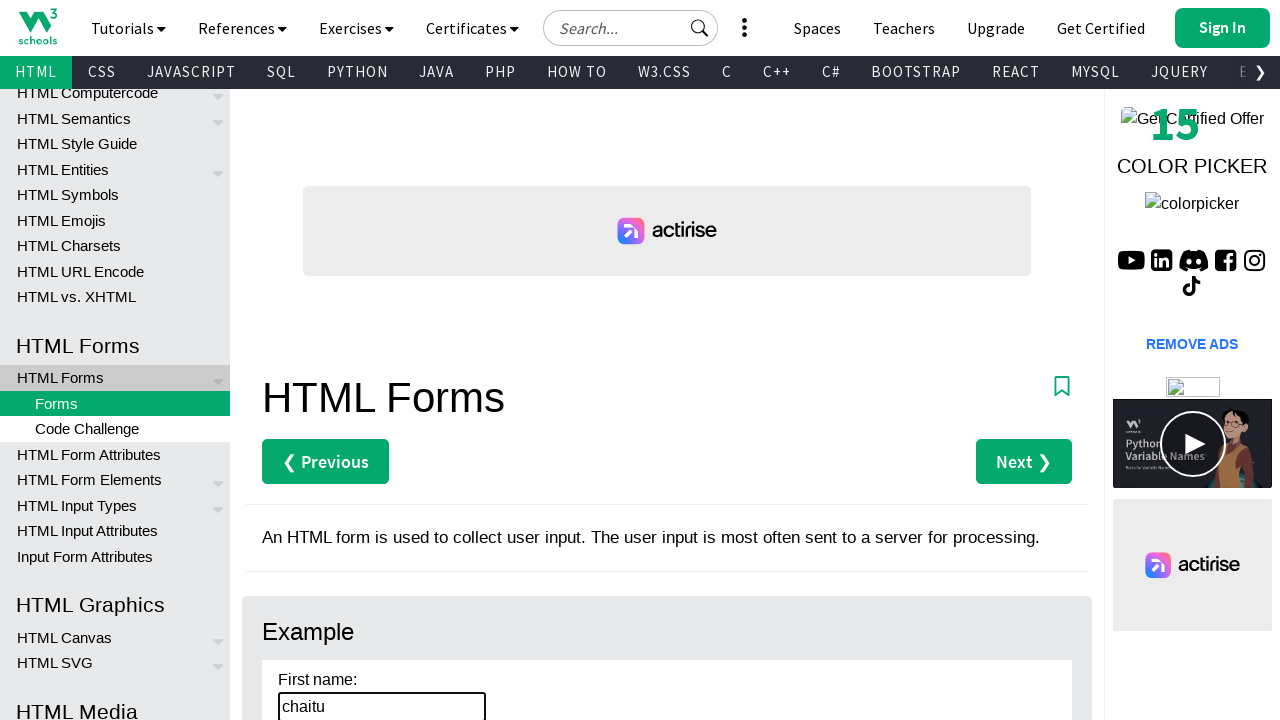

Cleared last name field on #lname
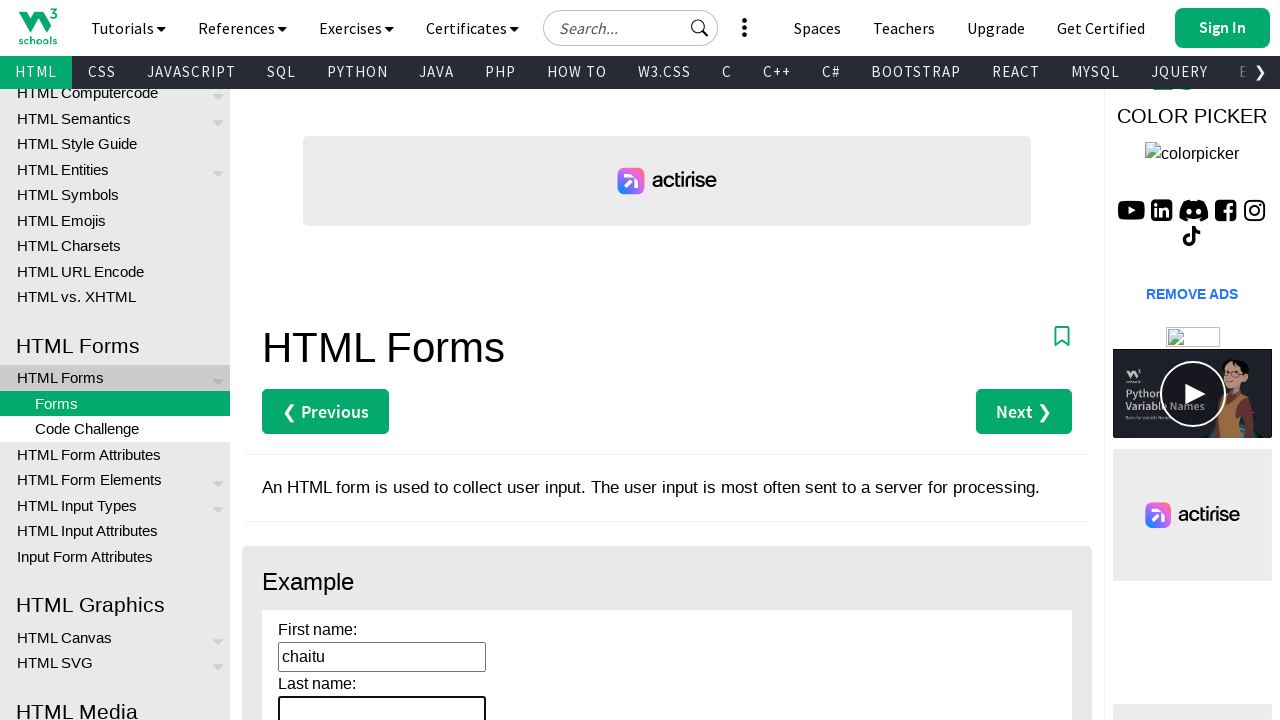

Filled last name field with 'katta' on #lname
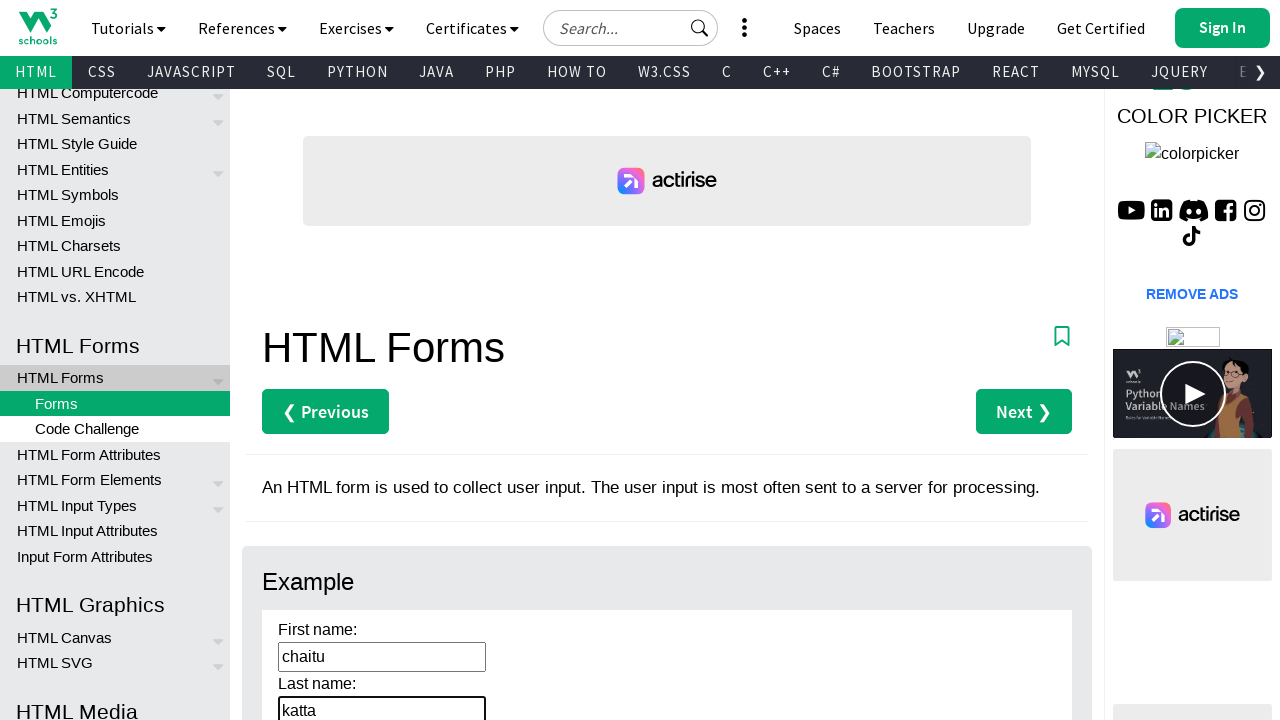

Clicked submit button to submit form at (311, 360) on #main >> div >> form >> input[type='submit']
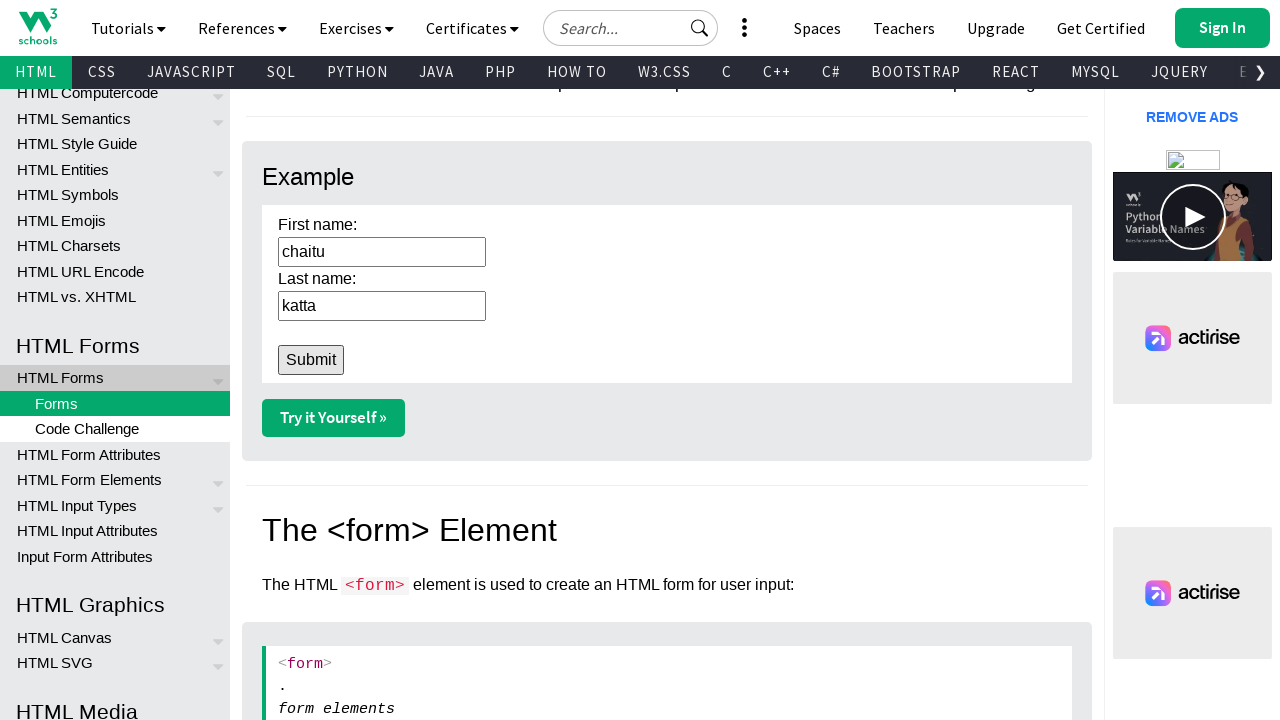

Form submission completed and page loaded
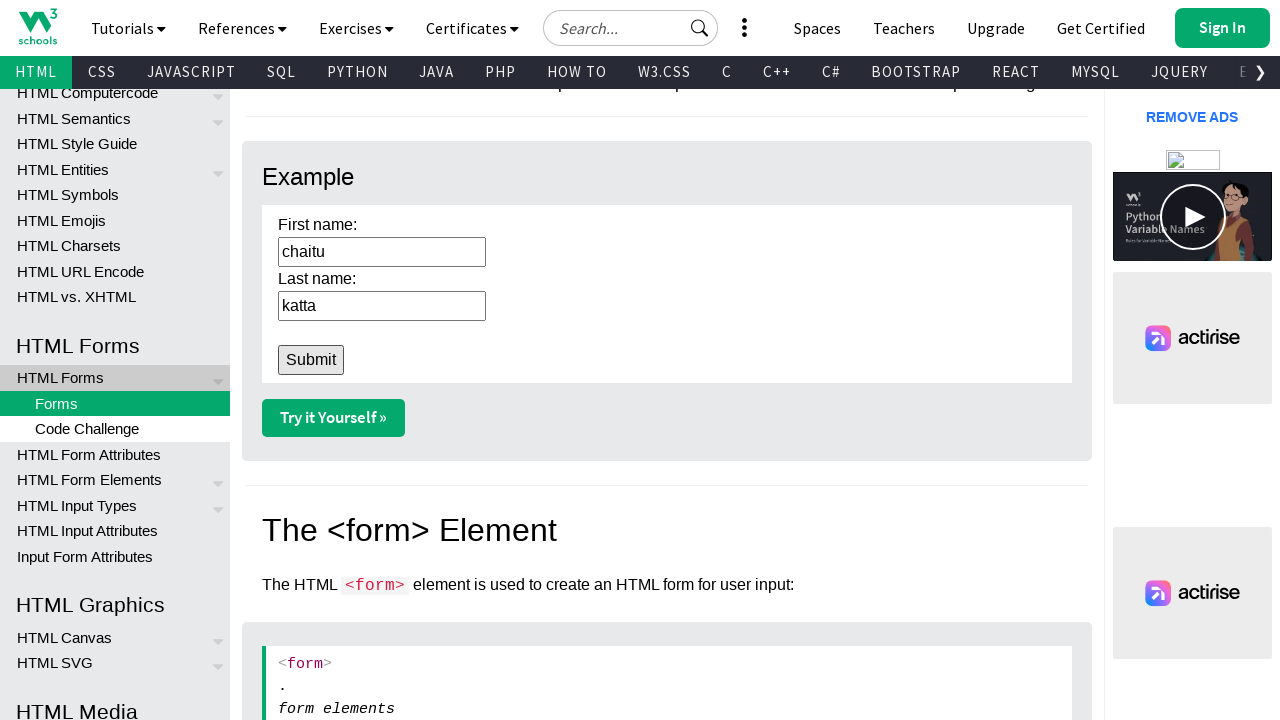

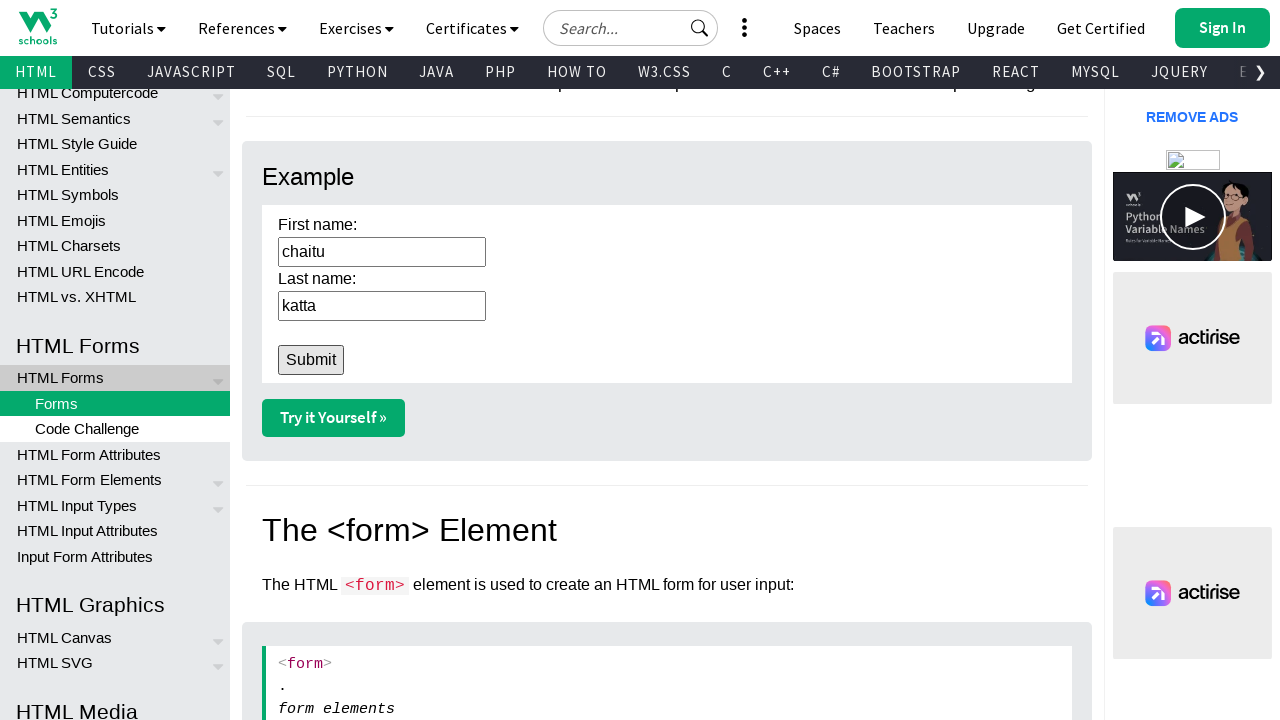